Tests selecting an option from a dropdown using Selenium's Select helper to choose by text, then verifies the correct option is selected.

Starting URL: https://the-internet.herokuapp.com/dropdown

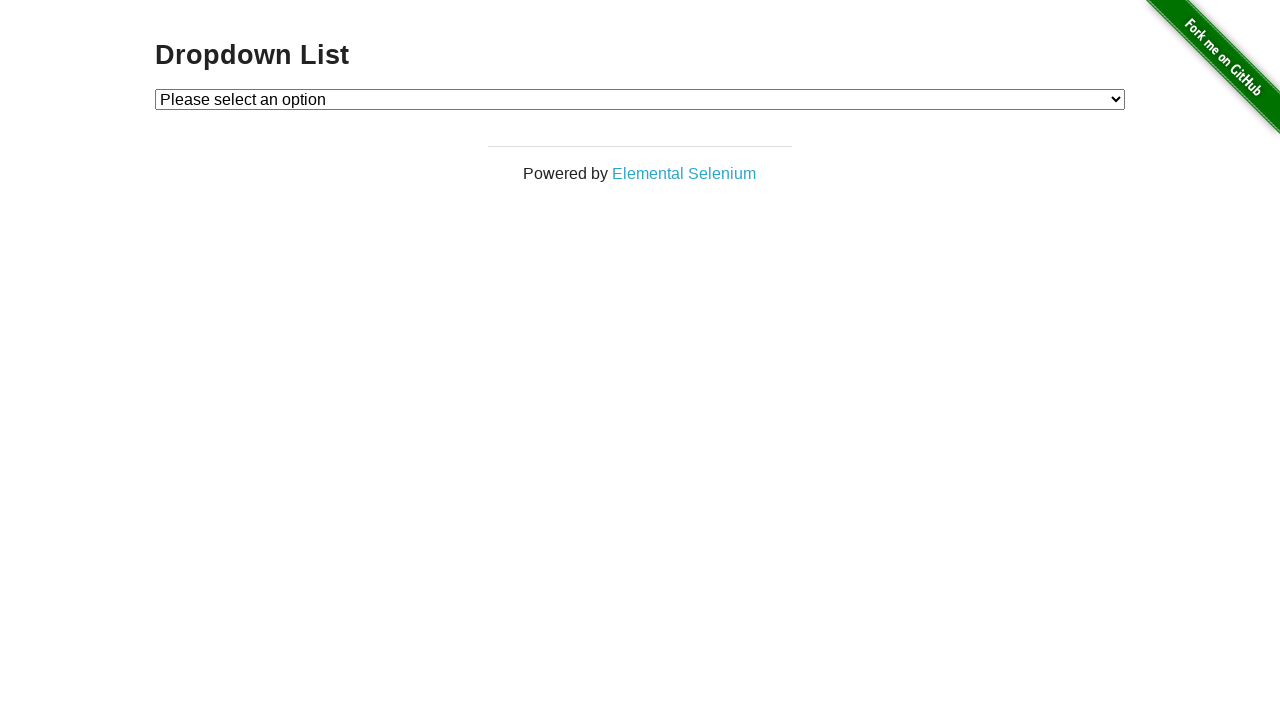

Waited for dropdown to be visible
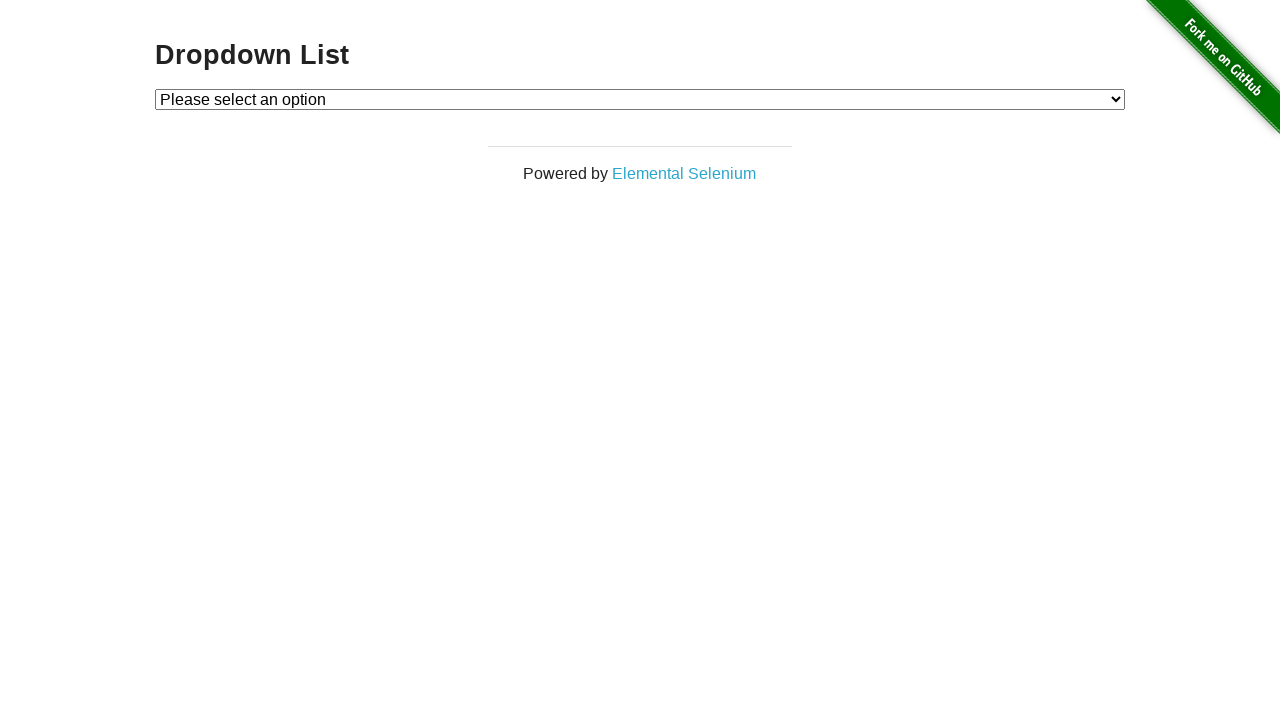

Selected 'Option 1' from dropdown using label on #dropdown
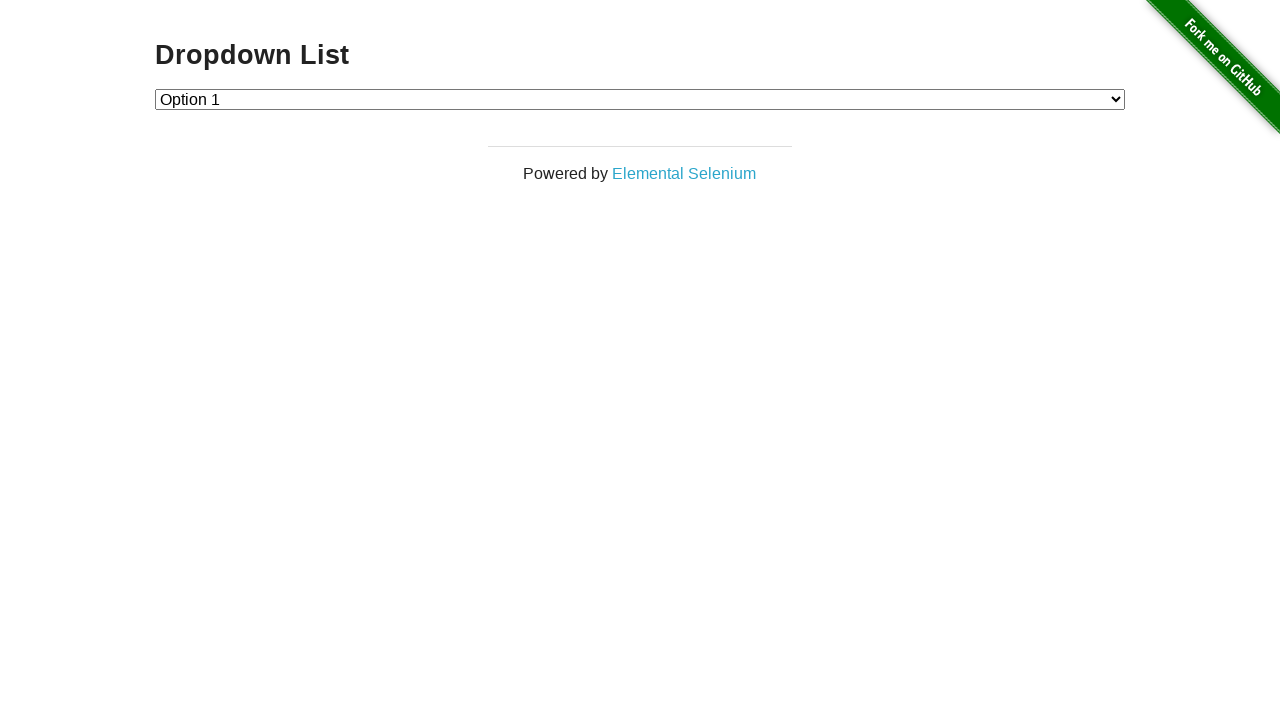

Retrieved selected option text from dropdown
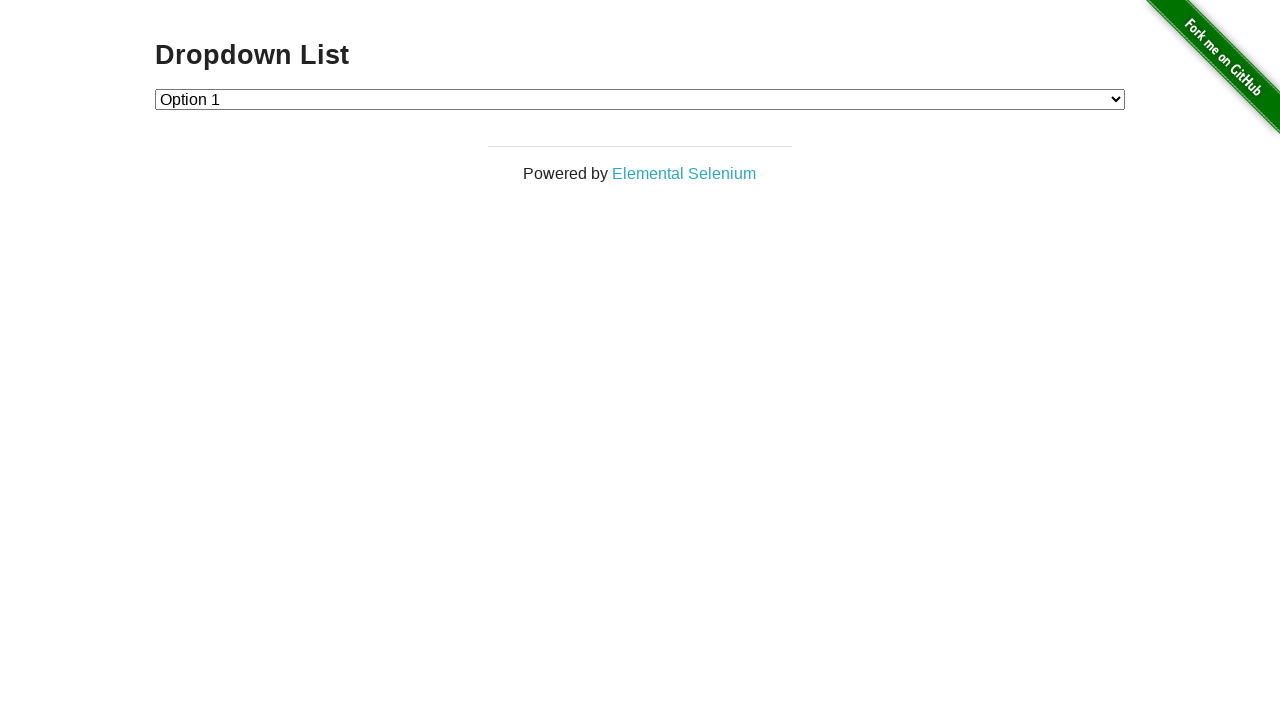

Verified that 'Option 1' is correctly selected
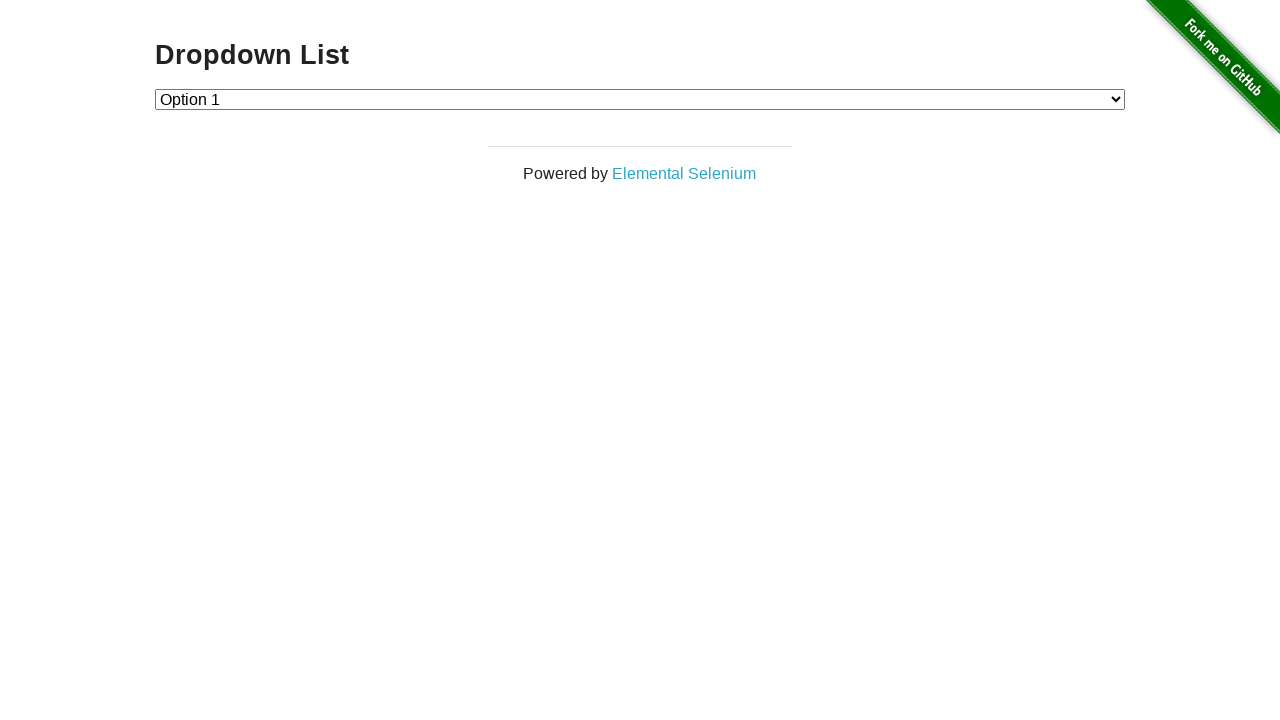

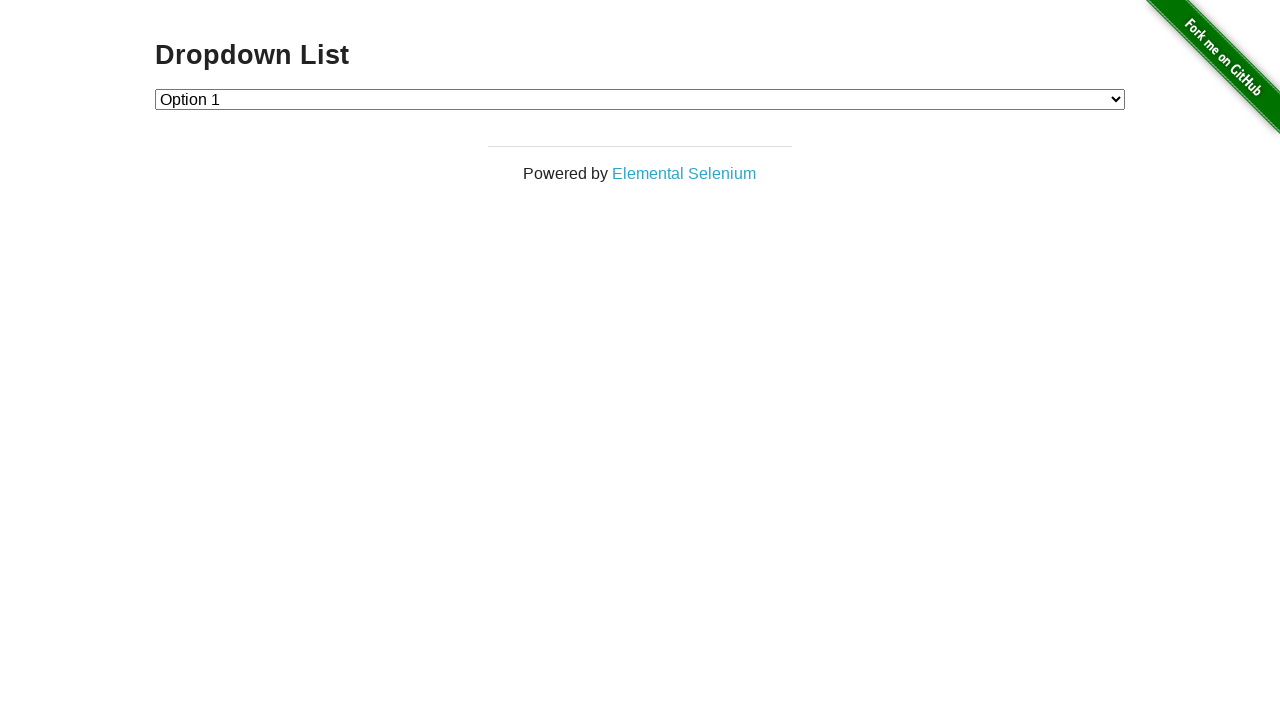